Tests drag and drop functionality by dragging an element from one location and dropping it to another on the jQuery UI demo page

Starting URL: https://jqueryui.com/droppable/

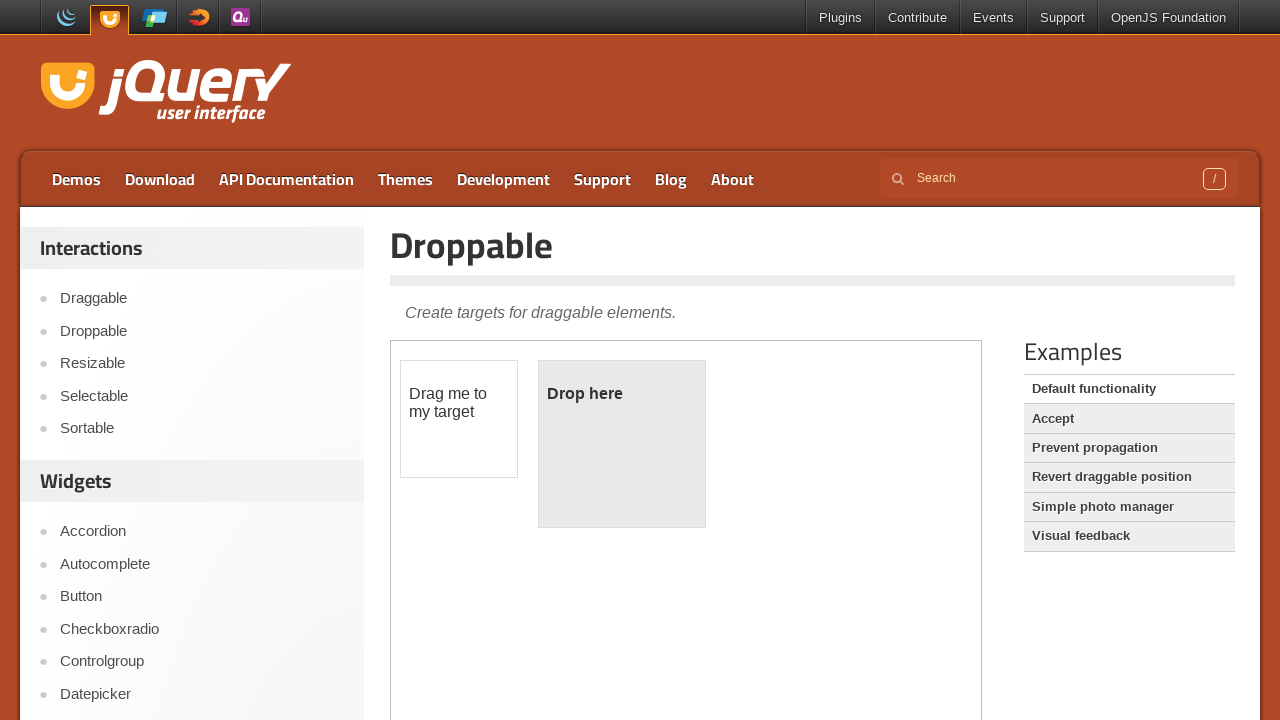

Located iframe containing drag and drop demo
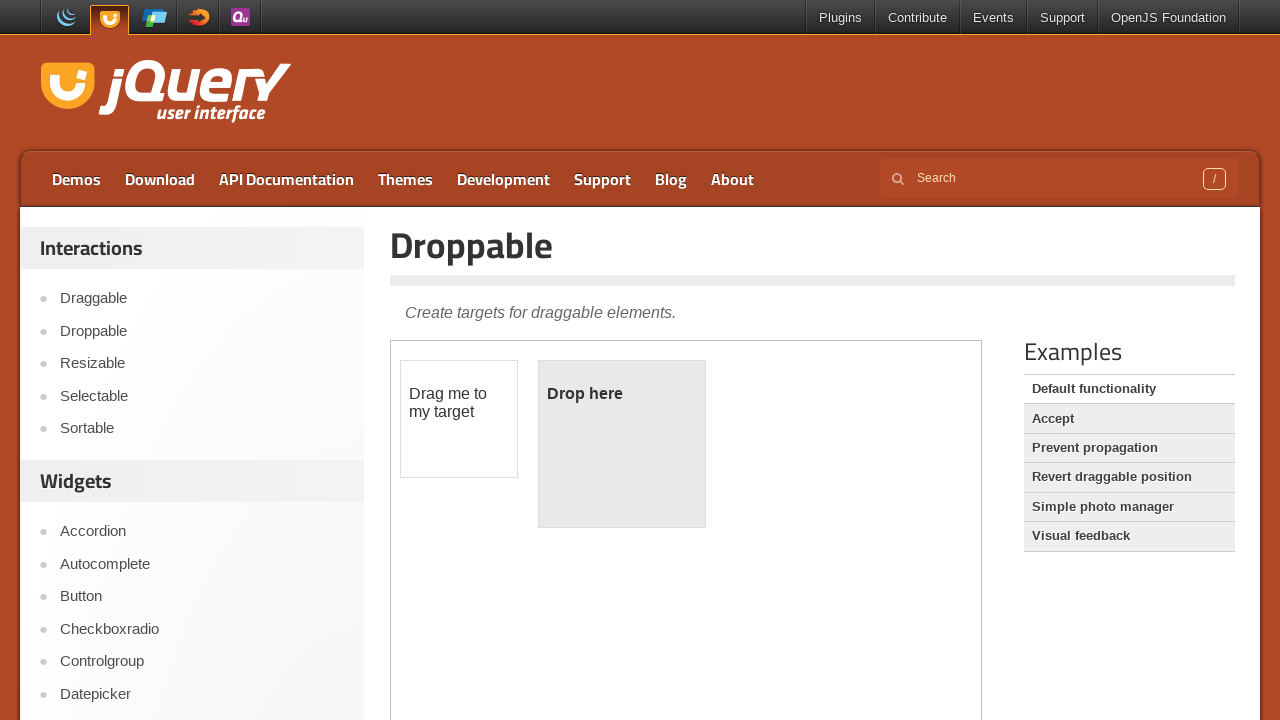

Located draggable element with id 'draggable'
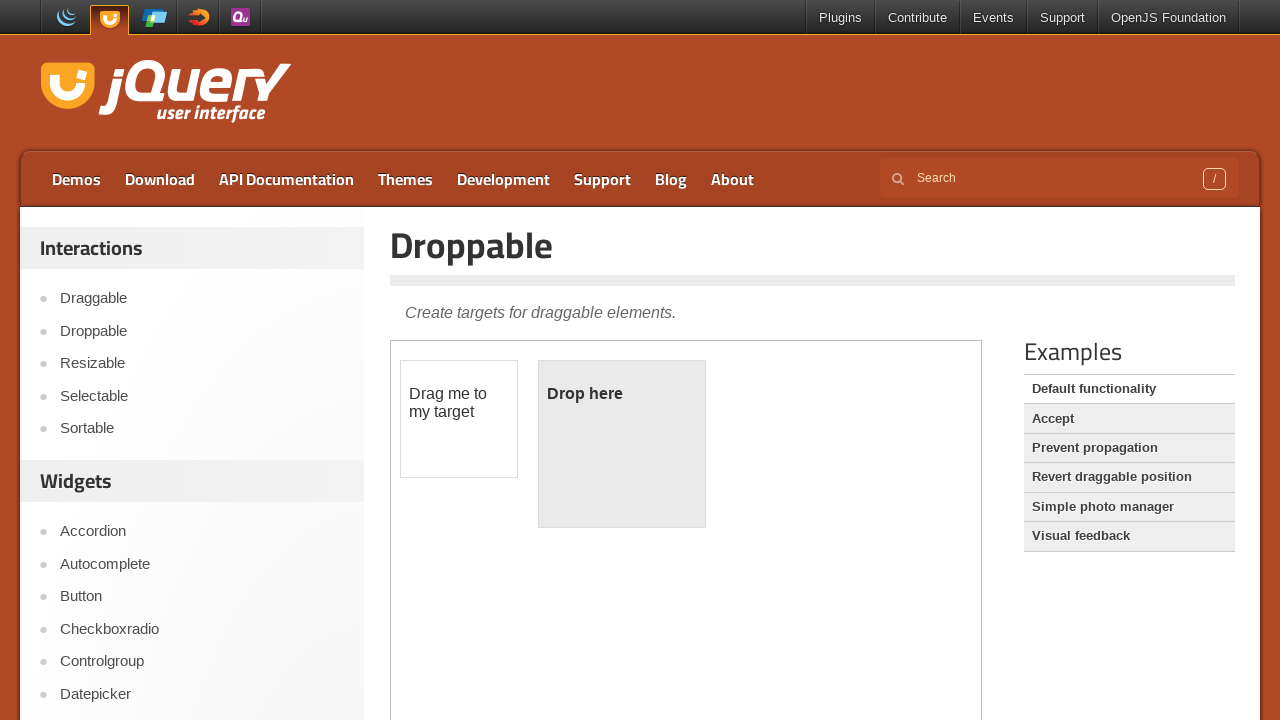

Located droppable target element with id 'droppable'
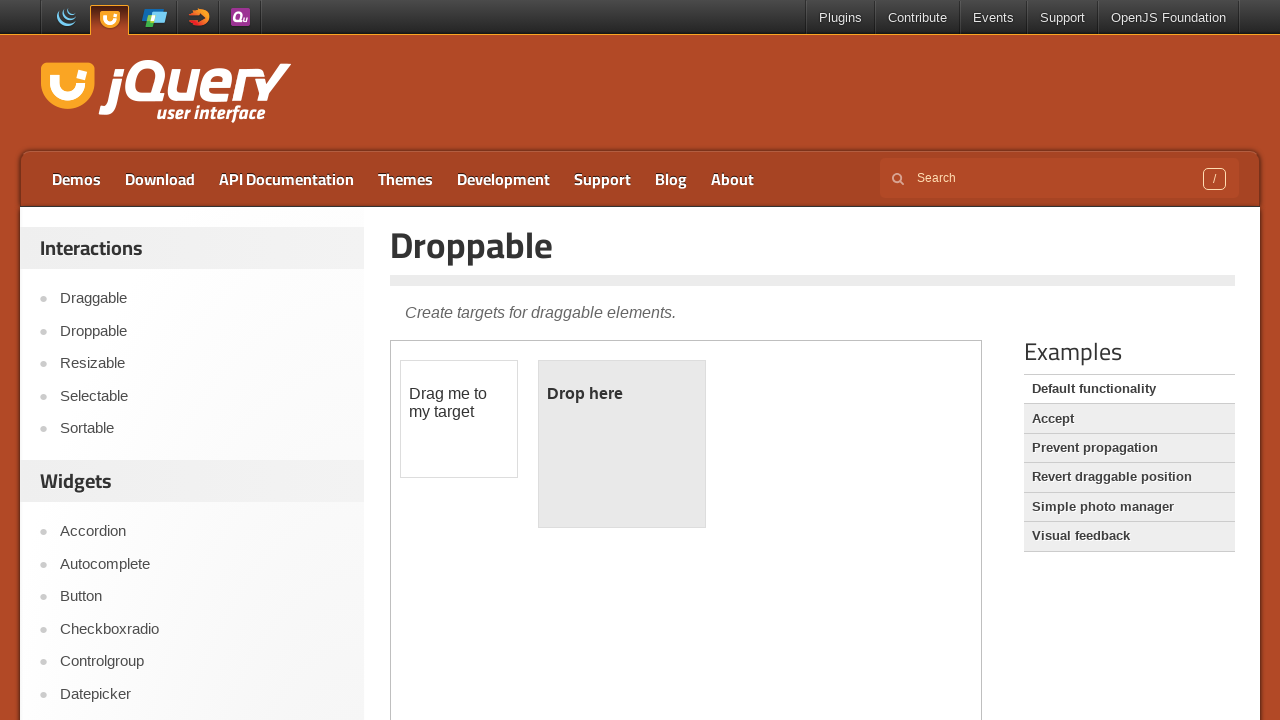

Dragged element from draggable to droppable location at (622, 444)
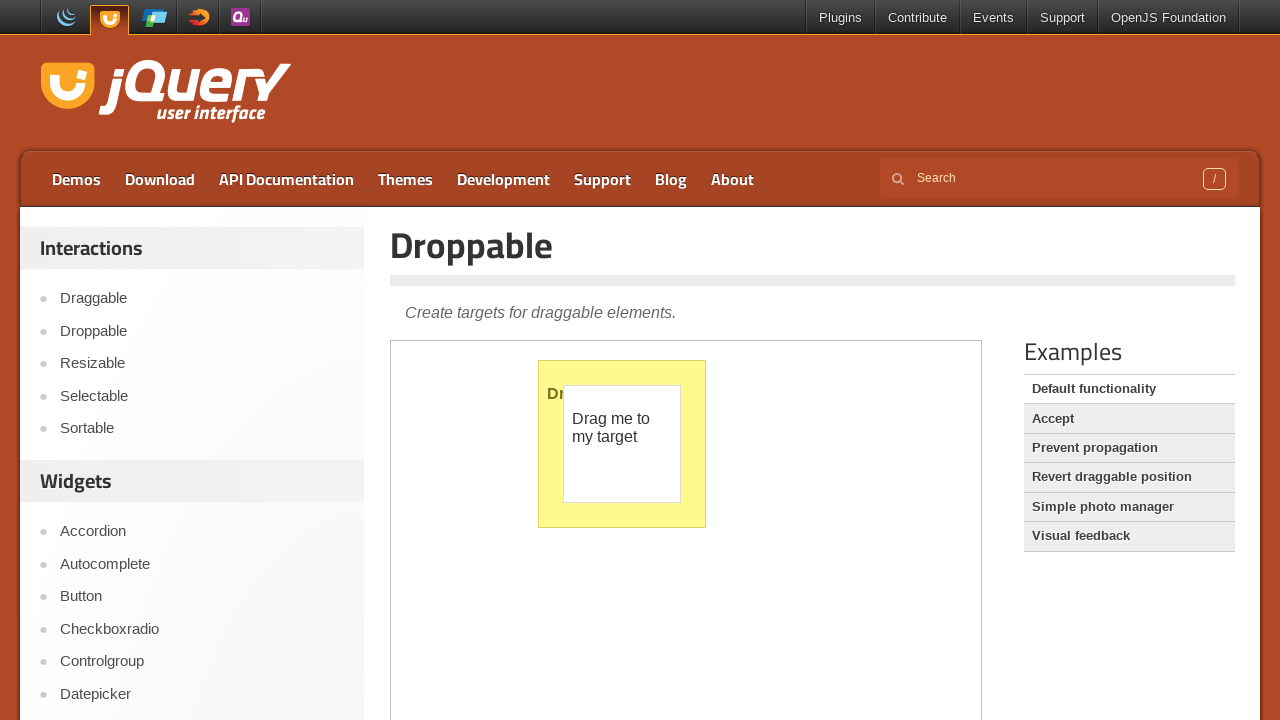

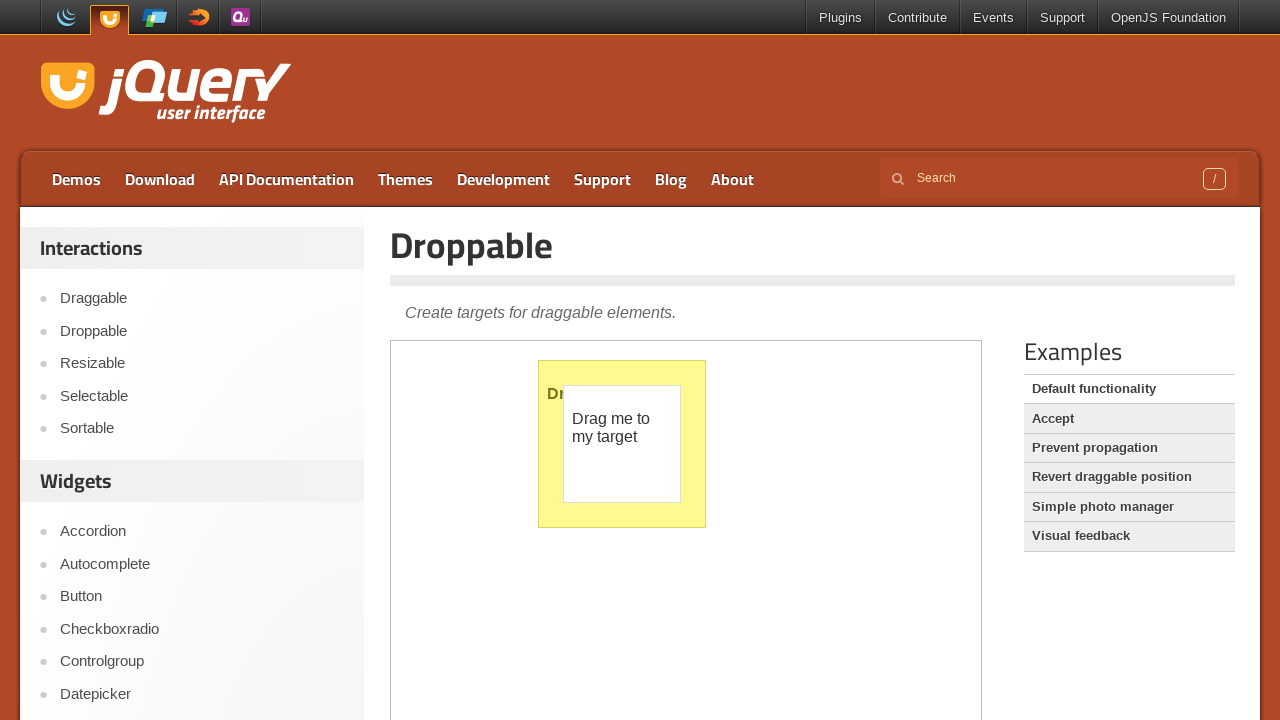